Opens the GeeksforGeeks homepage and retrieves the page source code

Starting URL: https://www.geeksforgeeks.org/

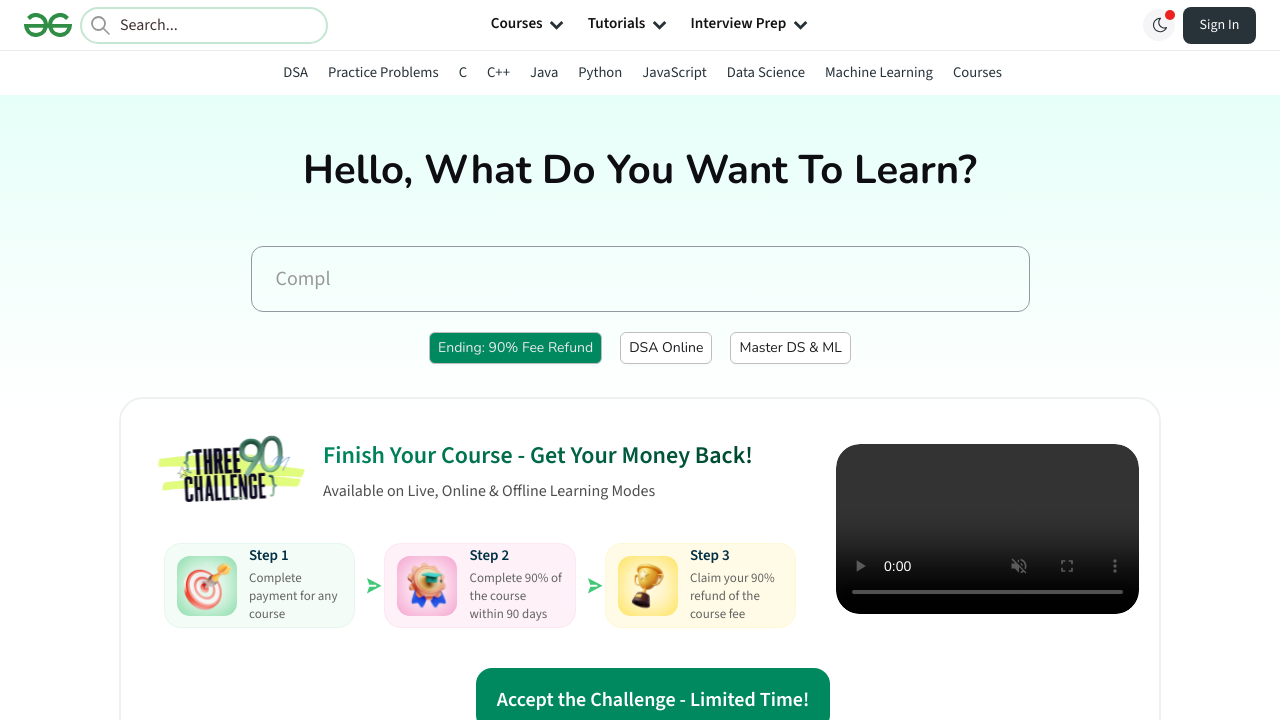

Retrieved page source code from GeeksforGeeks homepage
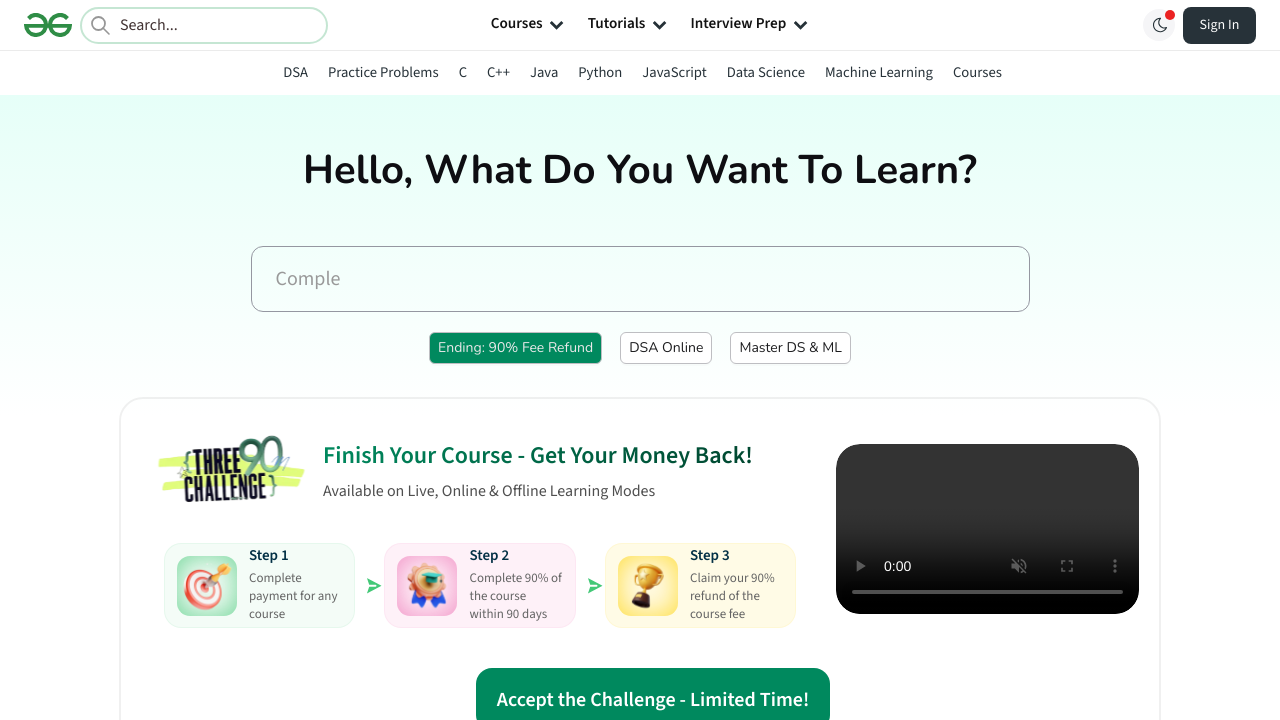

Verified 'GeeksforGeeks' text exists in page source
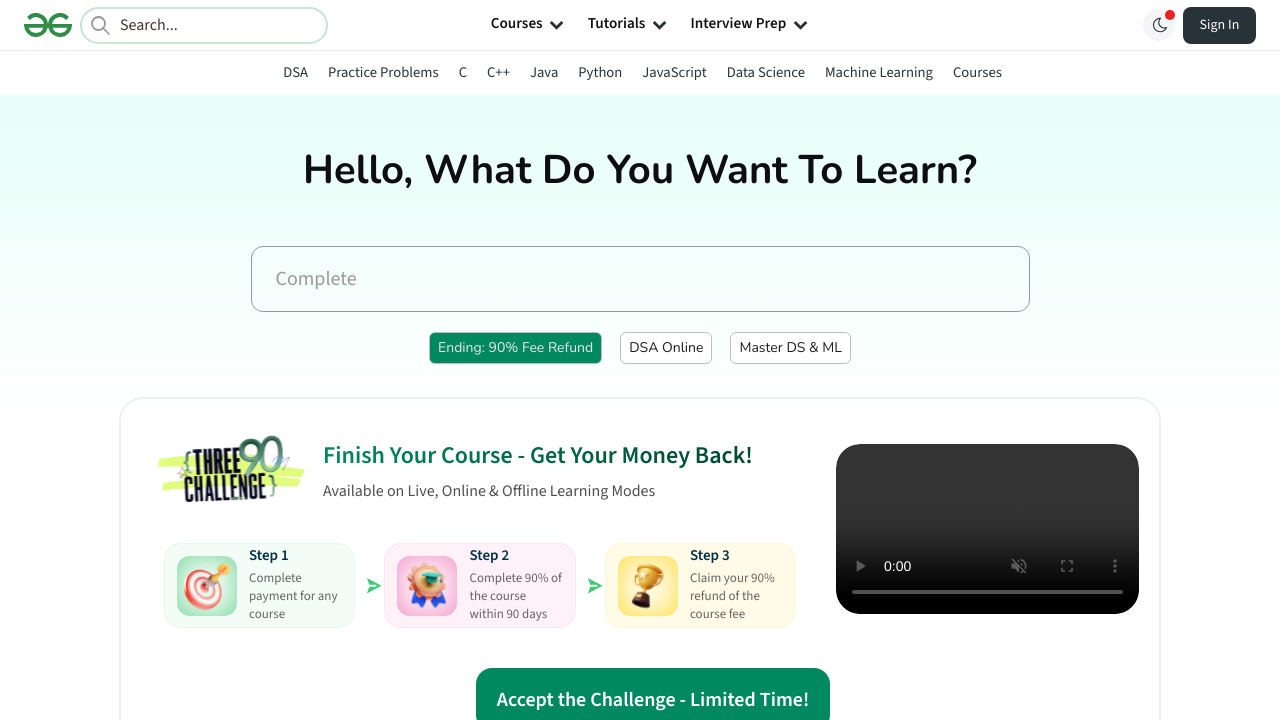

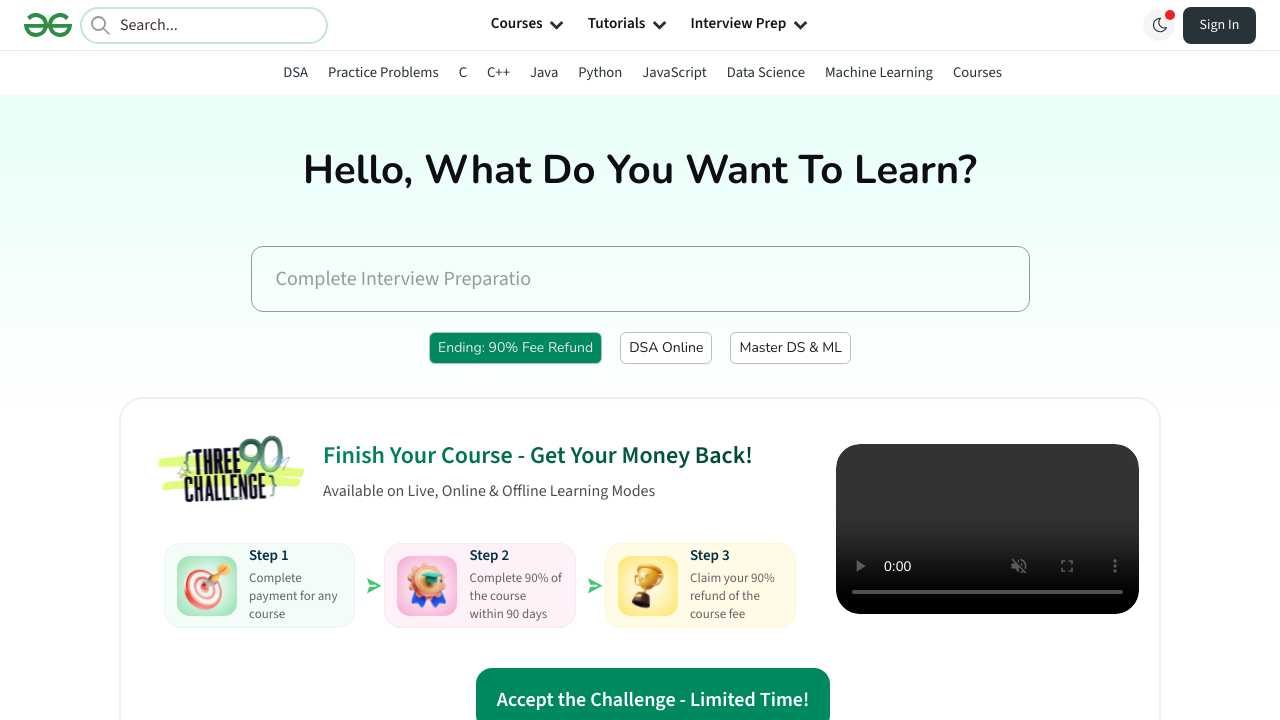